Navigates to DCInside Tree gallery board and verifies that post listing elements are displayed with title, nickname, date, count, and recommendation sections.

Starting URL: https://gall.dcinside.com/board/lists/?id=tree

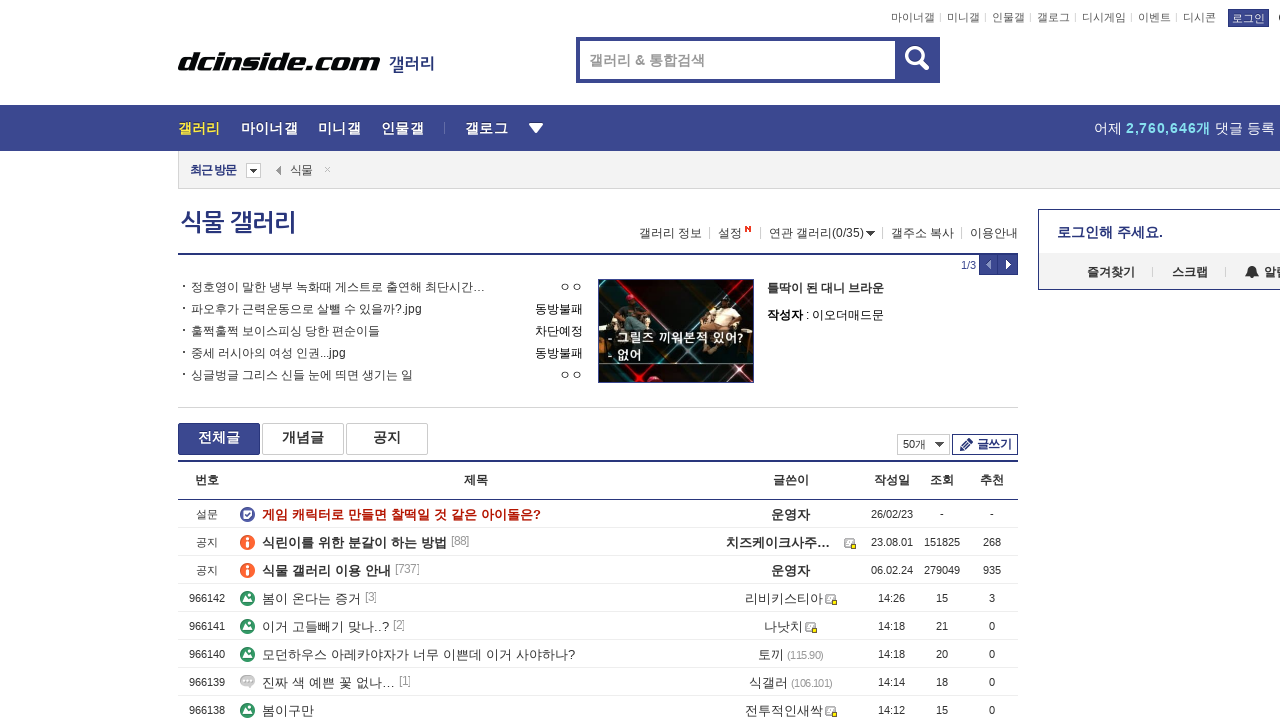

Navigated to DCInside Tree gallery board
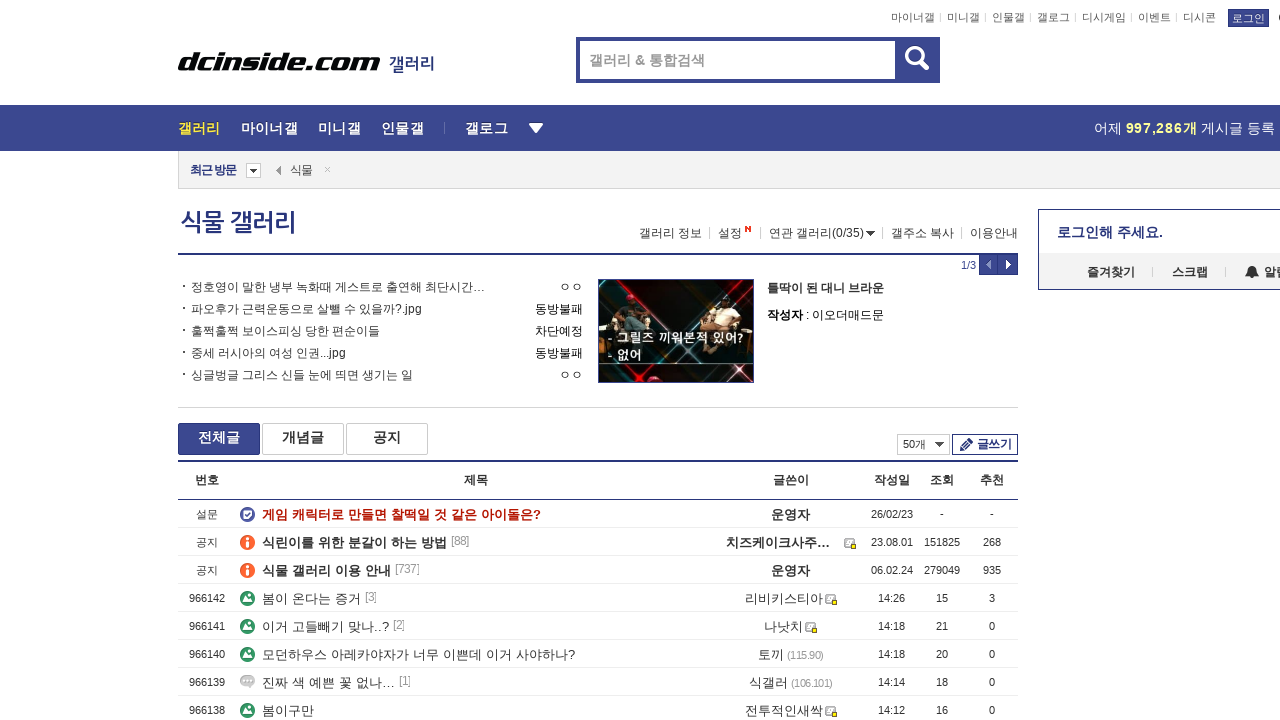

Gallery post list loaded successfully
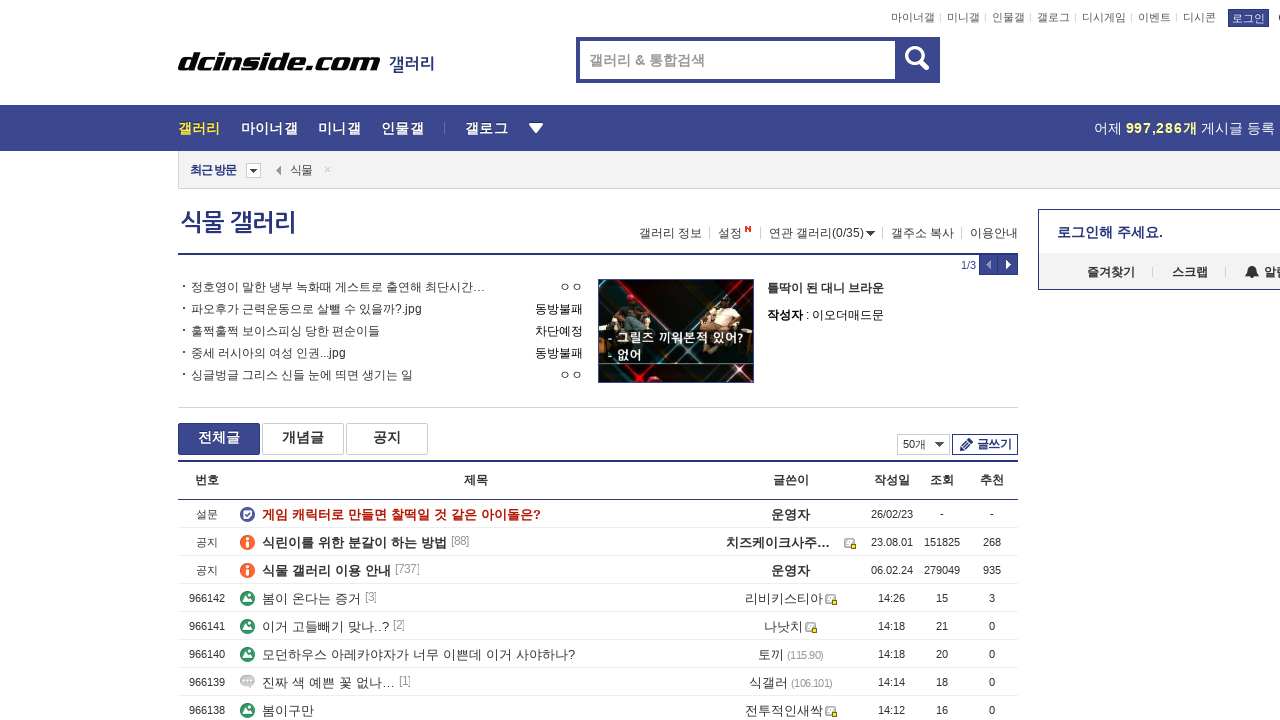

Post title element verified
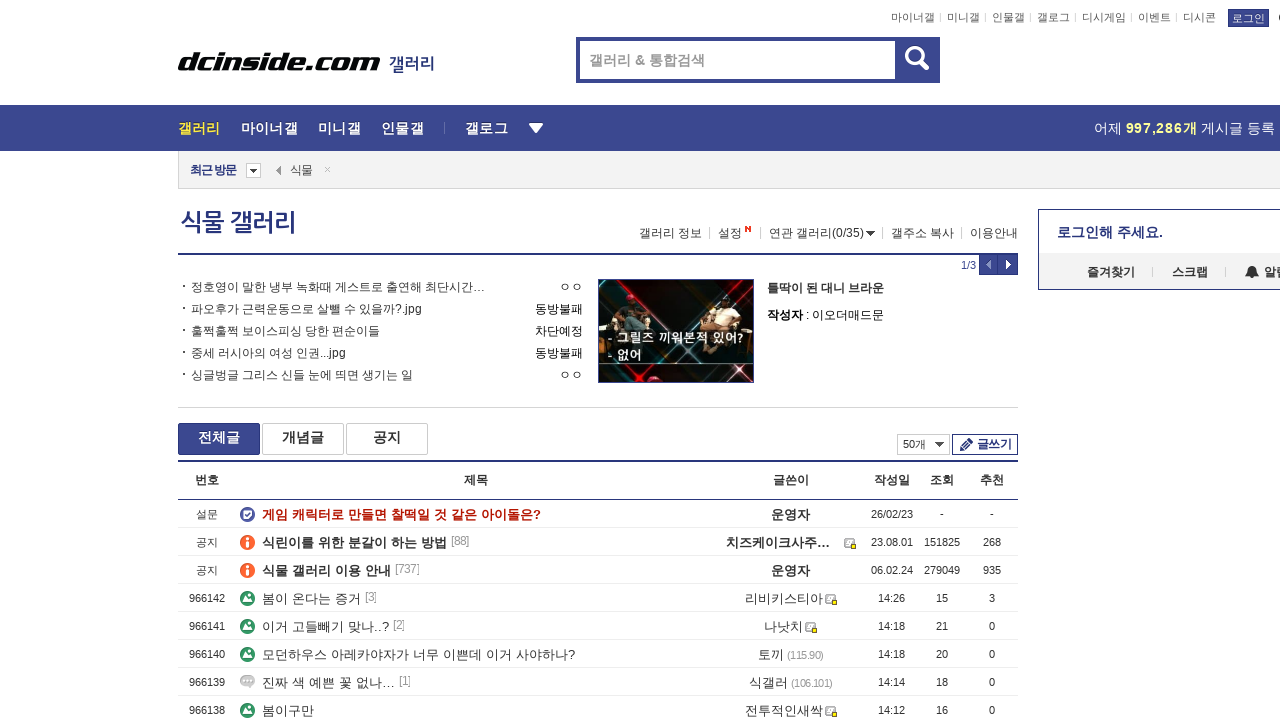

Post number element verified
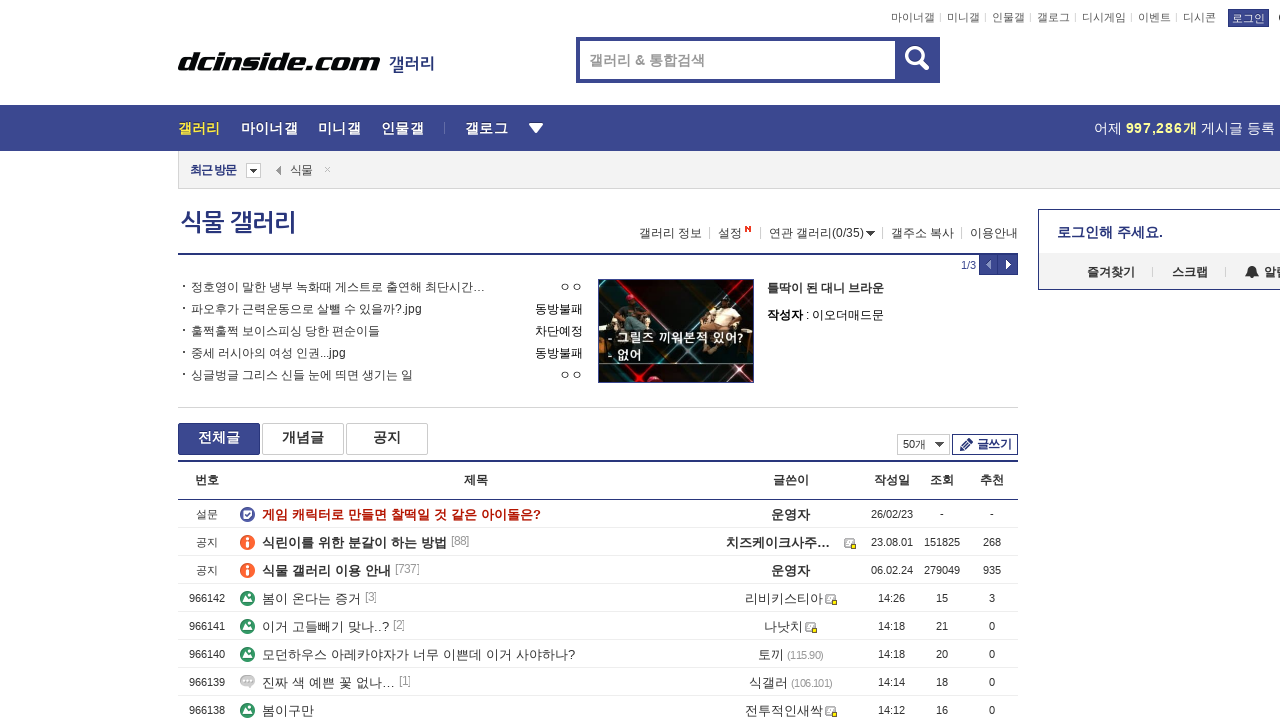

Nickname element verified
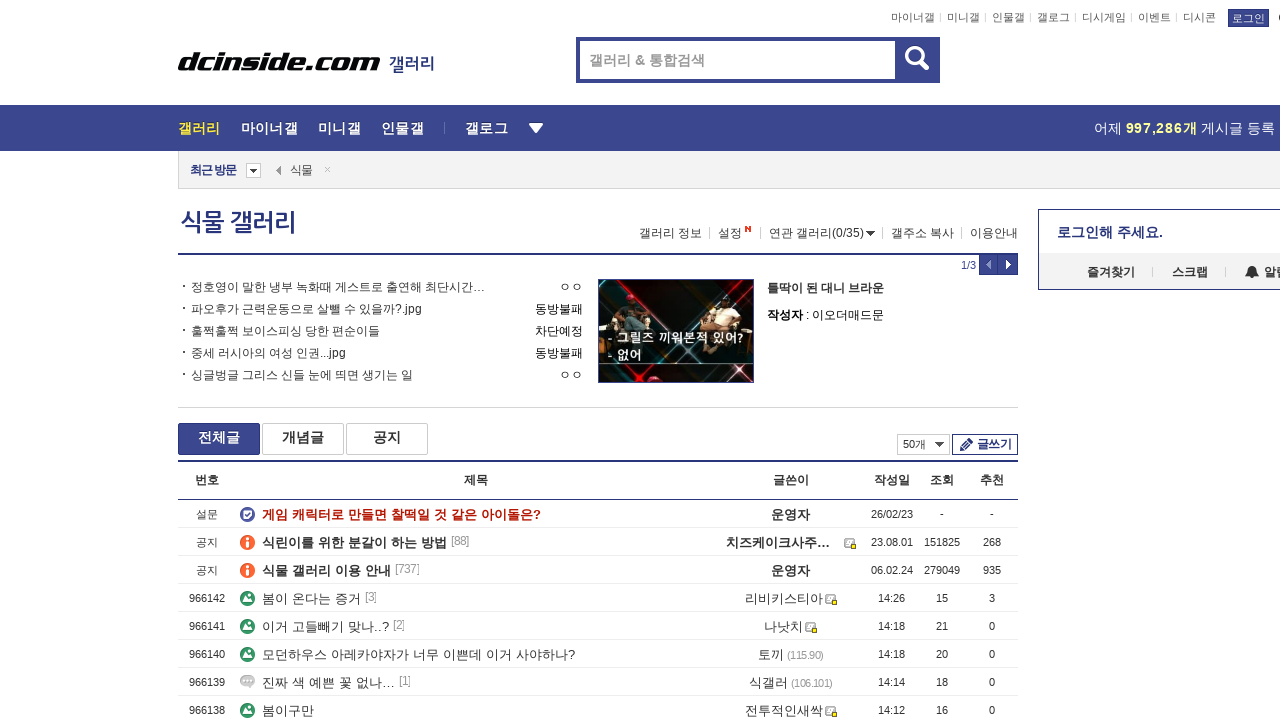

Date element verified
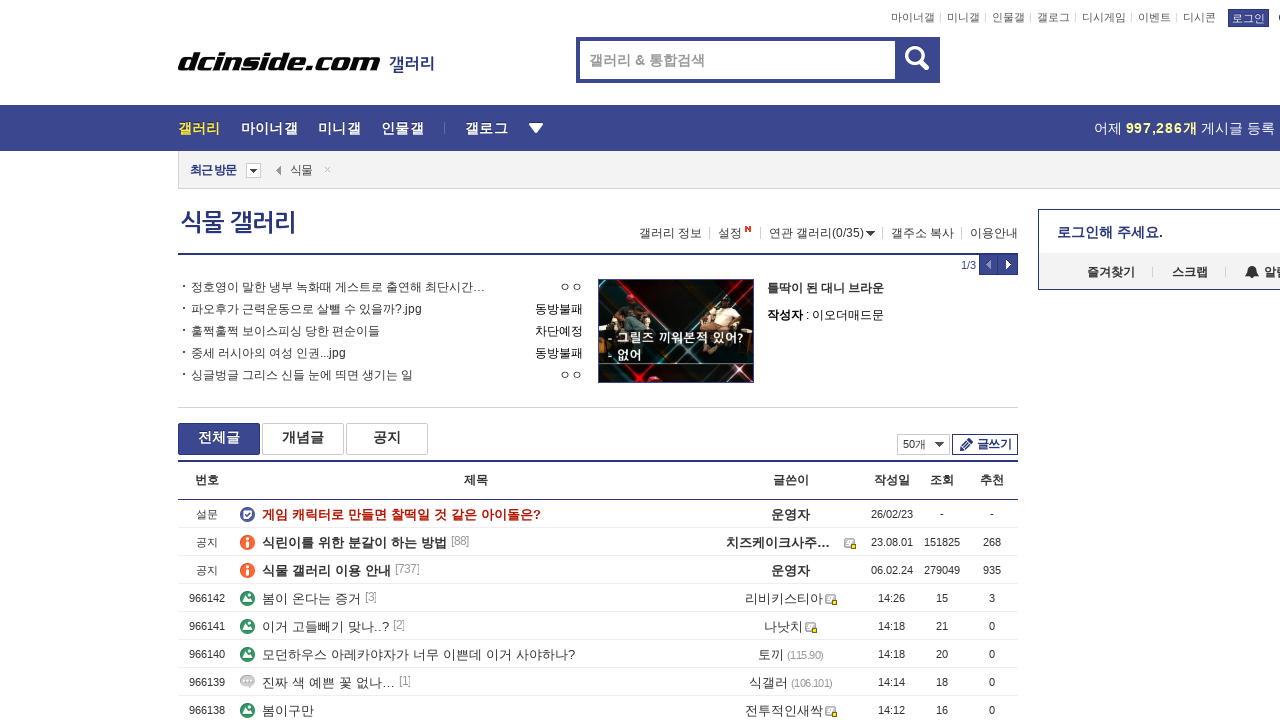

Comment count element verified
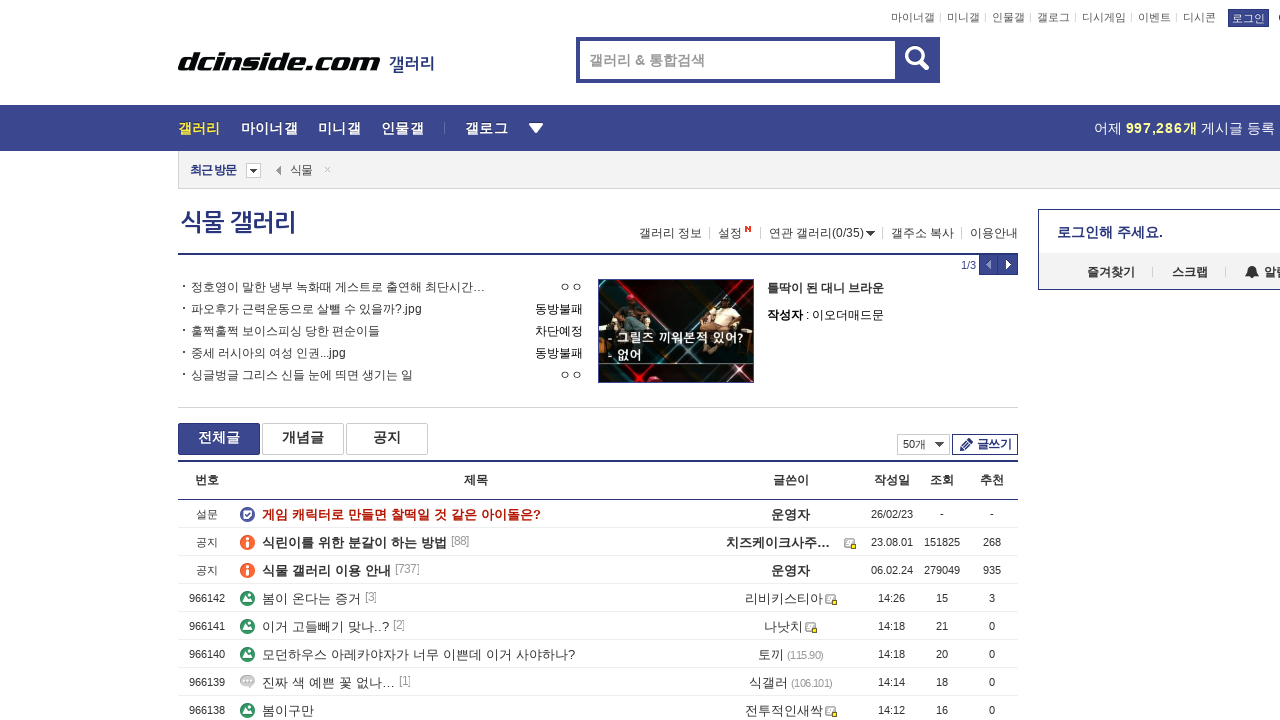

Recommendation element verified
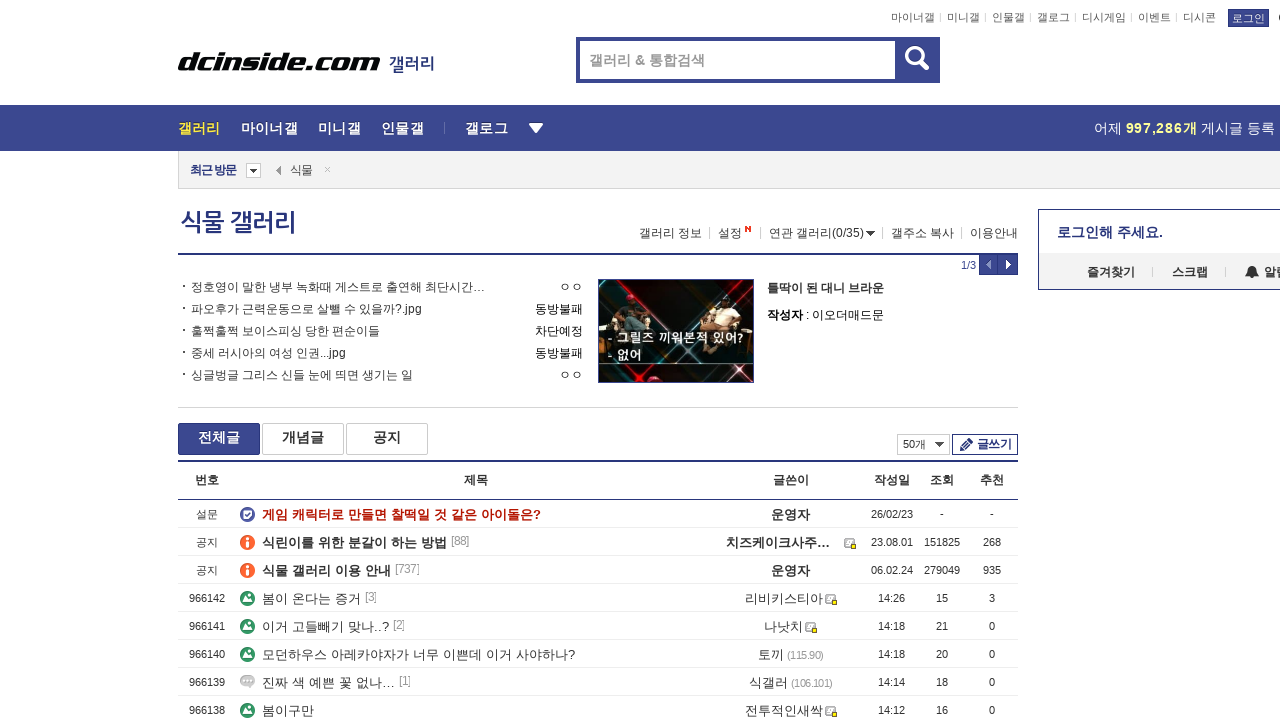

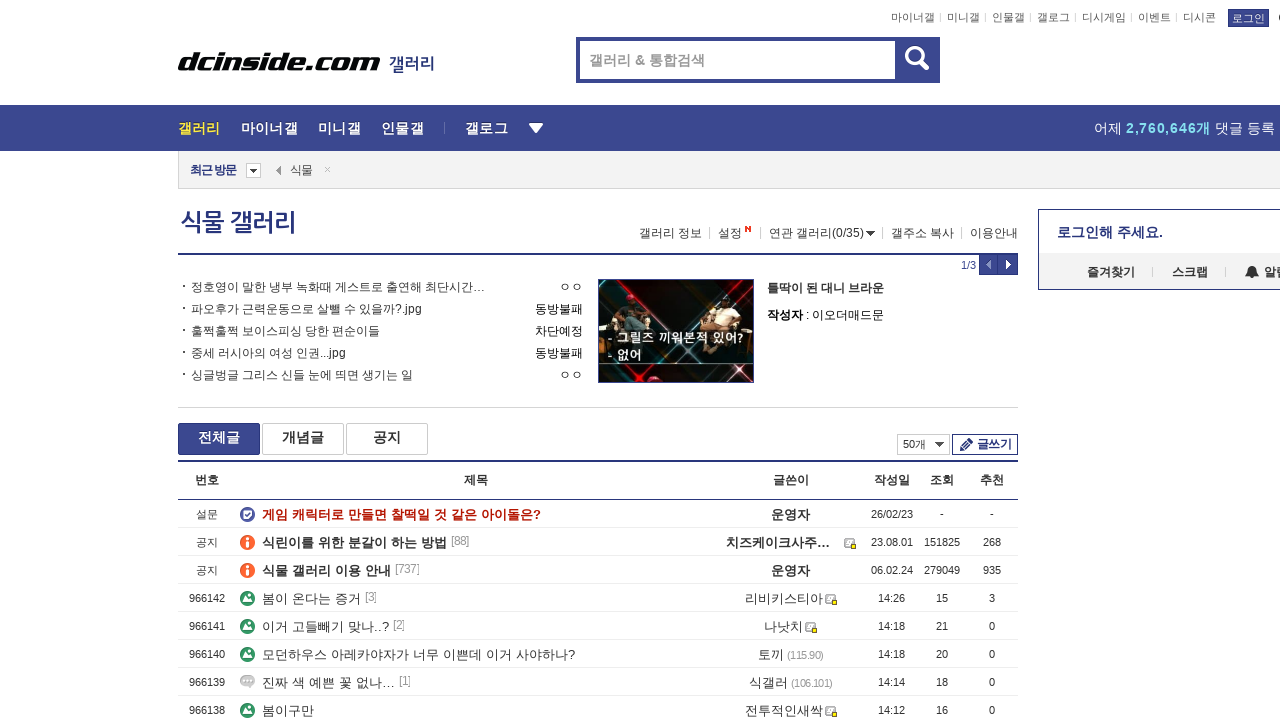